Tests a simple form by filling in first name, last name, city, and country fields using different element locator strategies, then submits the form

Starting URL: http://suninjuly.github.io/simple_form_find_task.html

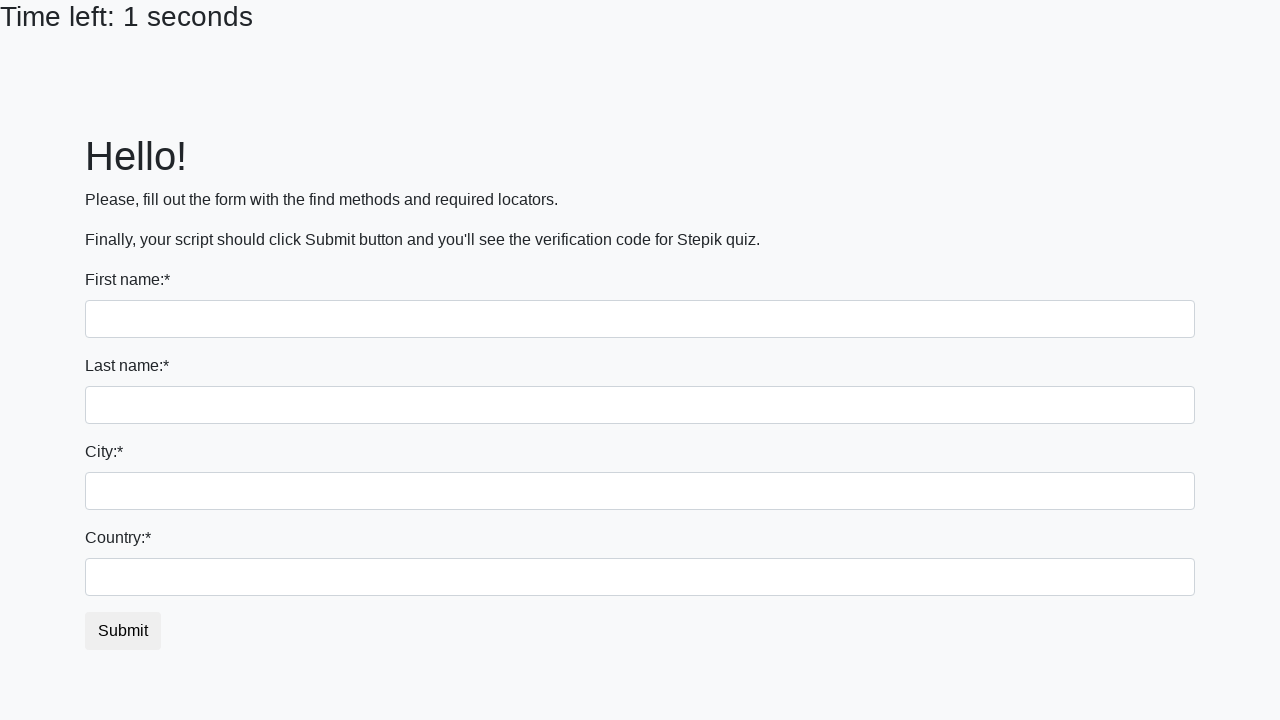

Filled first name field with 'Ivan' using tag name locator on input
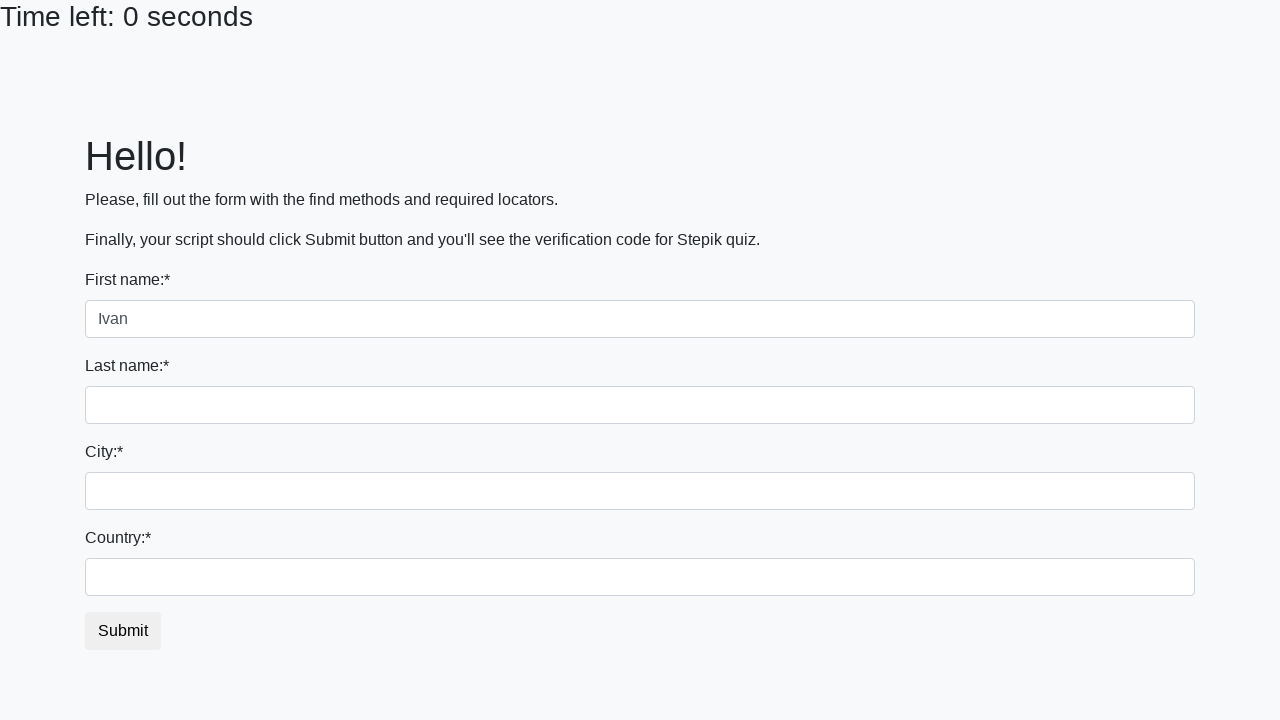

Filled last name field with 'Petrov' using name attribute locator on input[name='last_name']
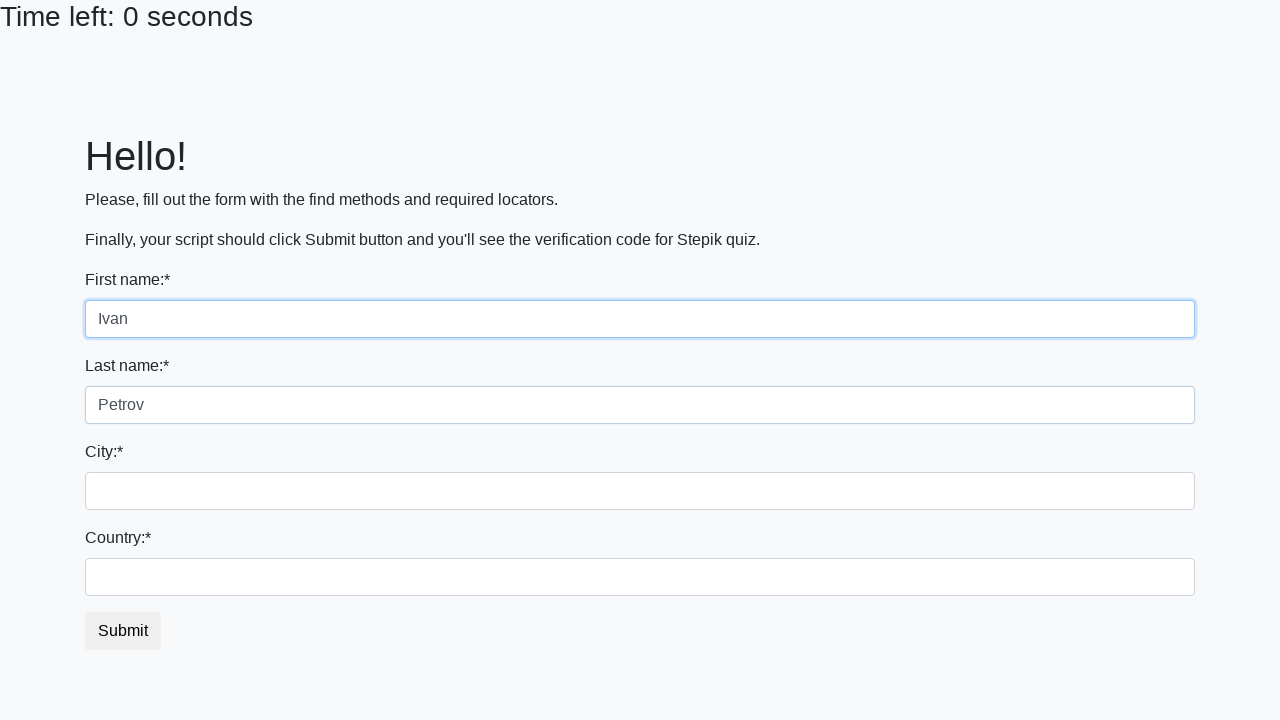

Filled city field with 'Smolensk' using class name locator on .form-control.city
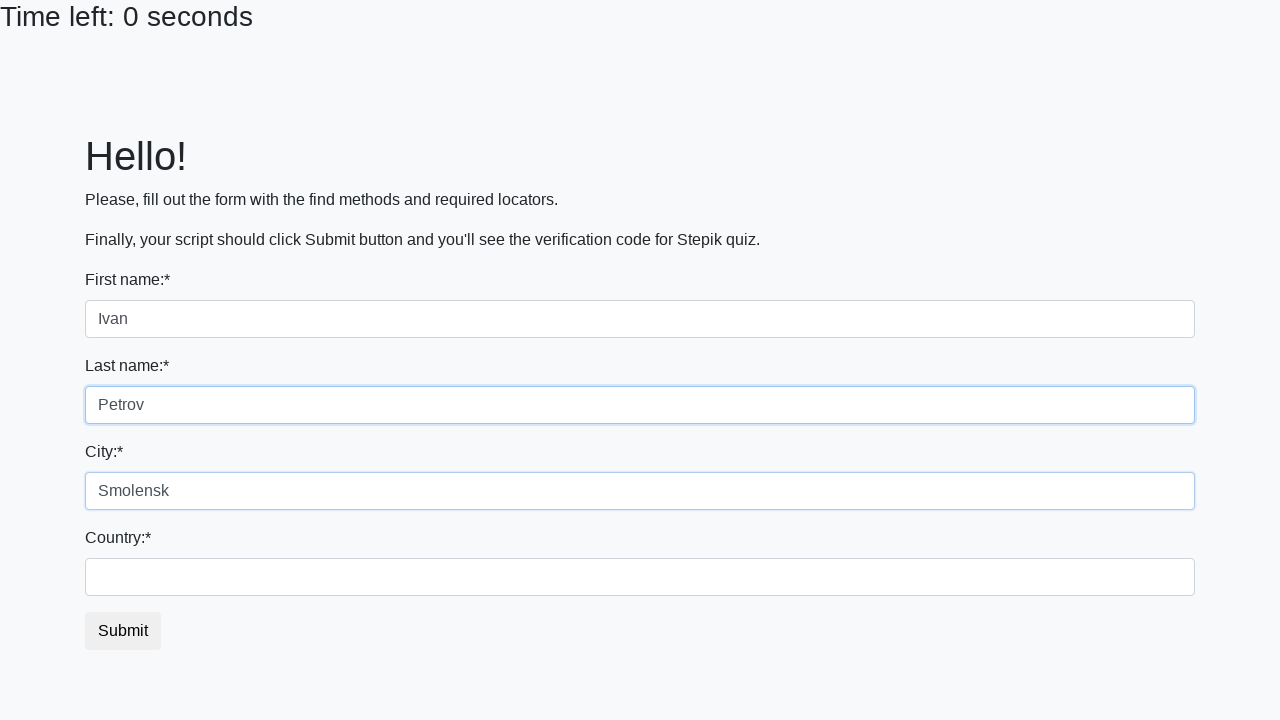

Filled country field with 'Russia' using ID locator on #country
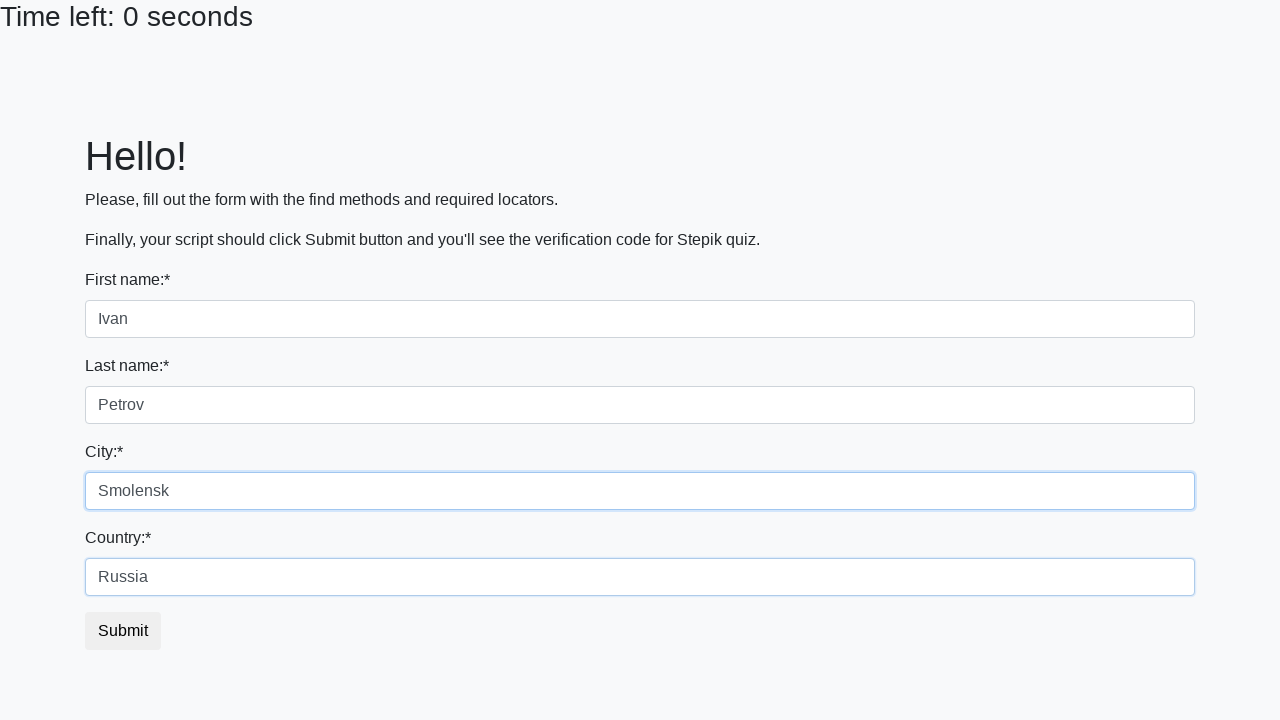

Clicked the Submit button to submit the form at (123, 631) on button.btn
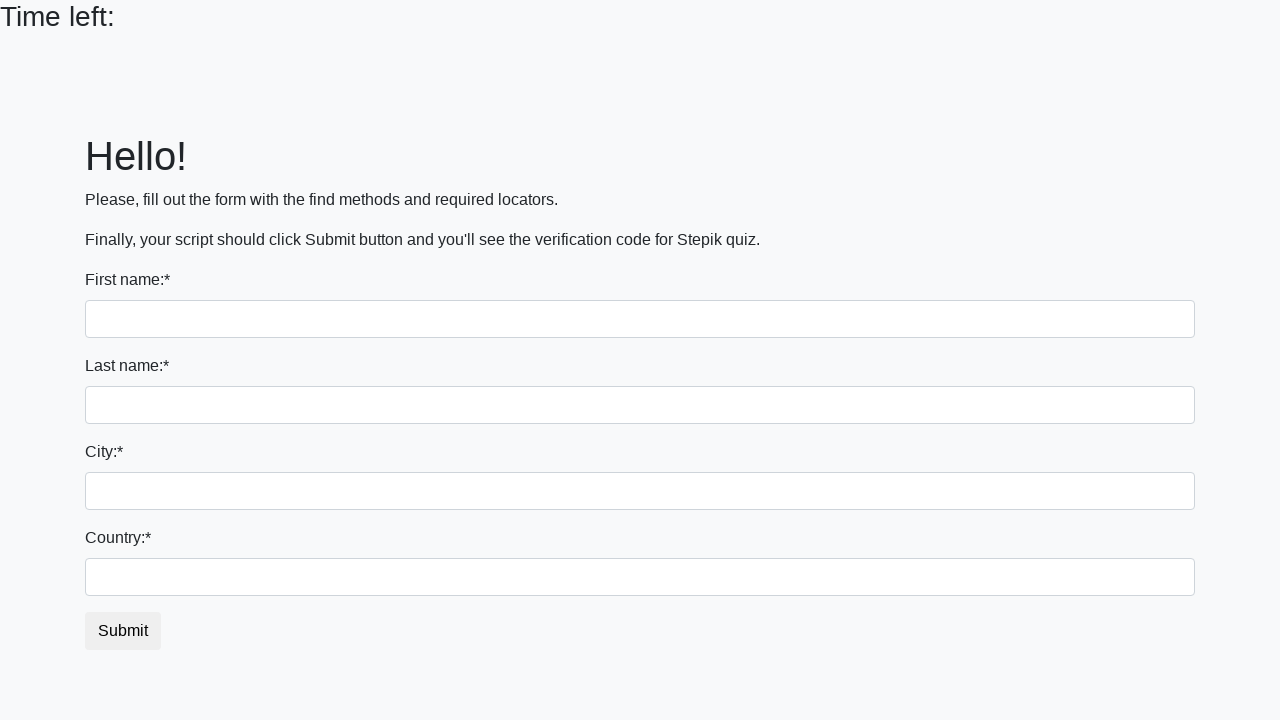

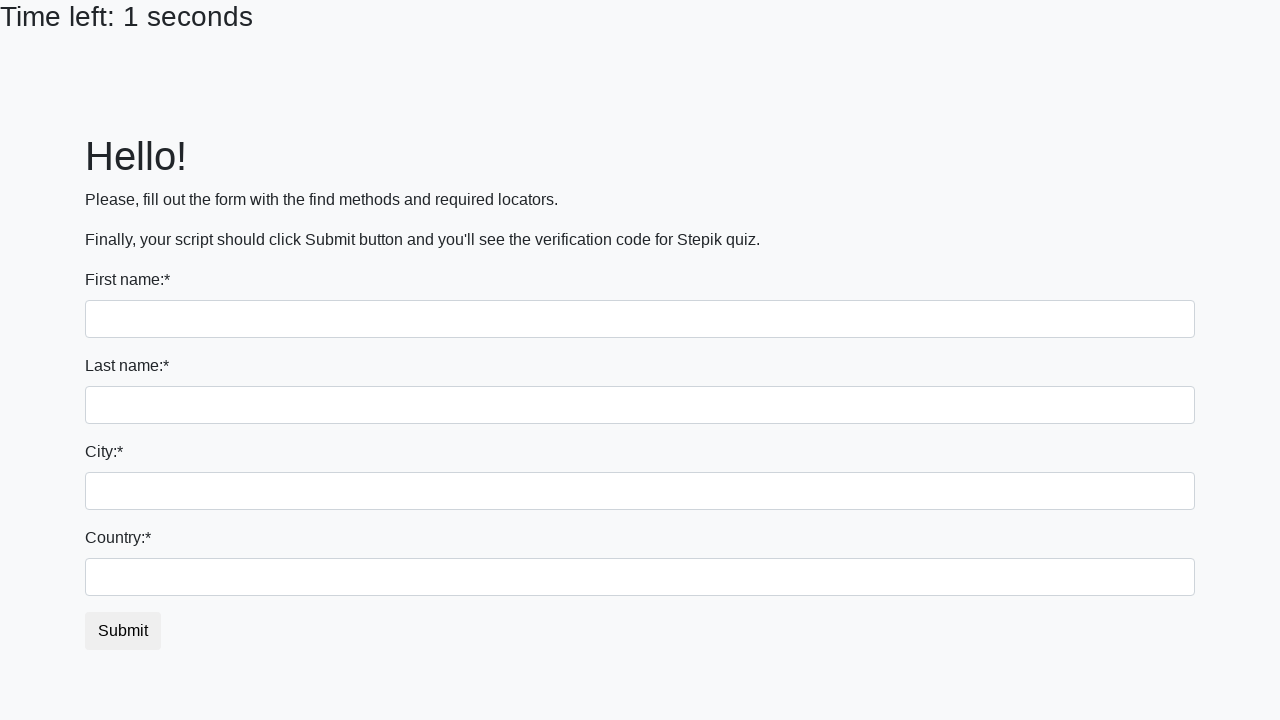